Tests popup window handling by clicking a link that opens a popup, then closing only the child popup window while keeping the main window open

Starting URL: http://omayo.blogspot.com/

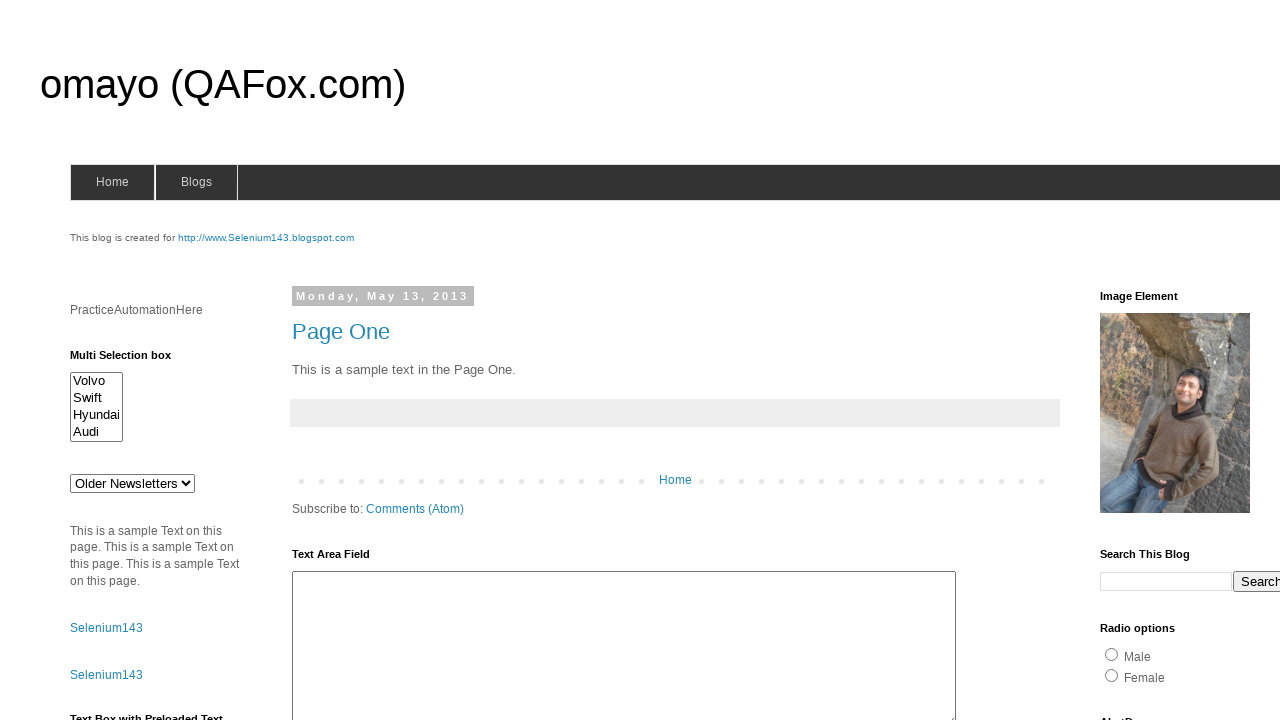

Clicked link to open popup window at (132, 360) on text=Open a popup window
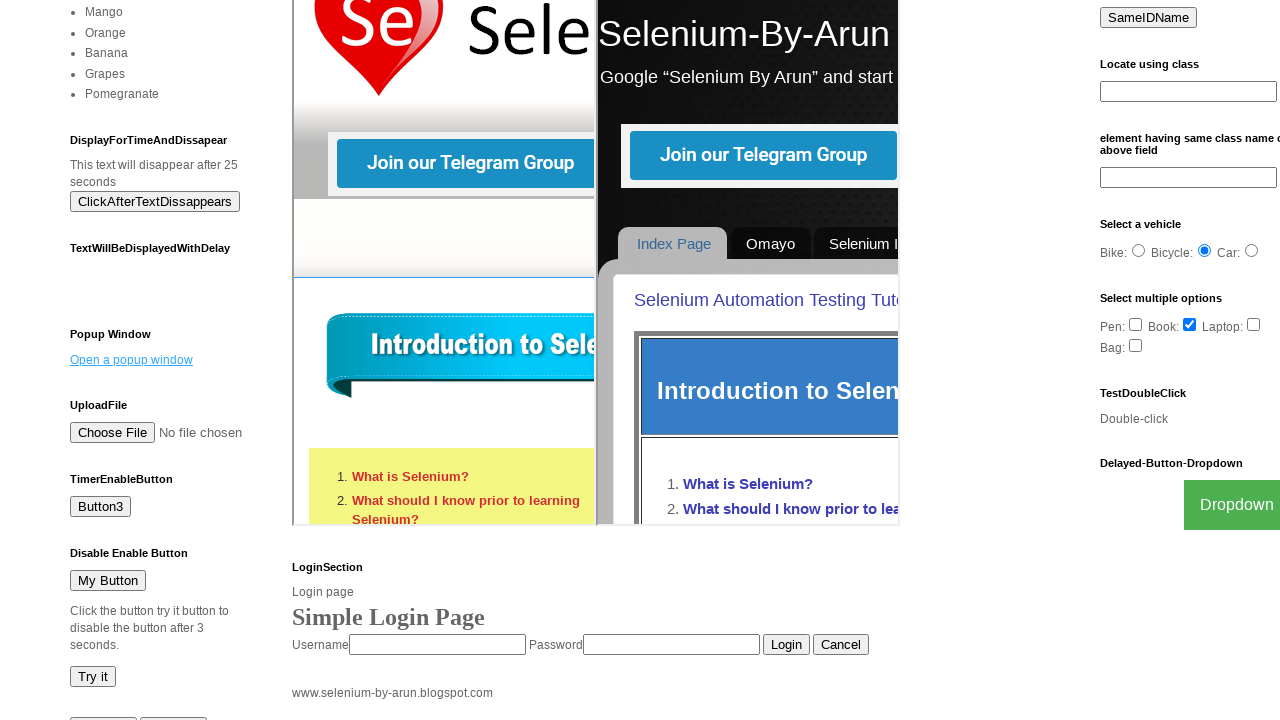

Popup window opened and reference obtained
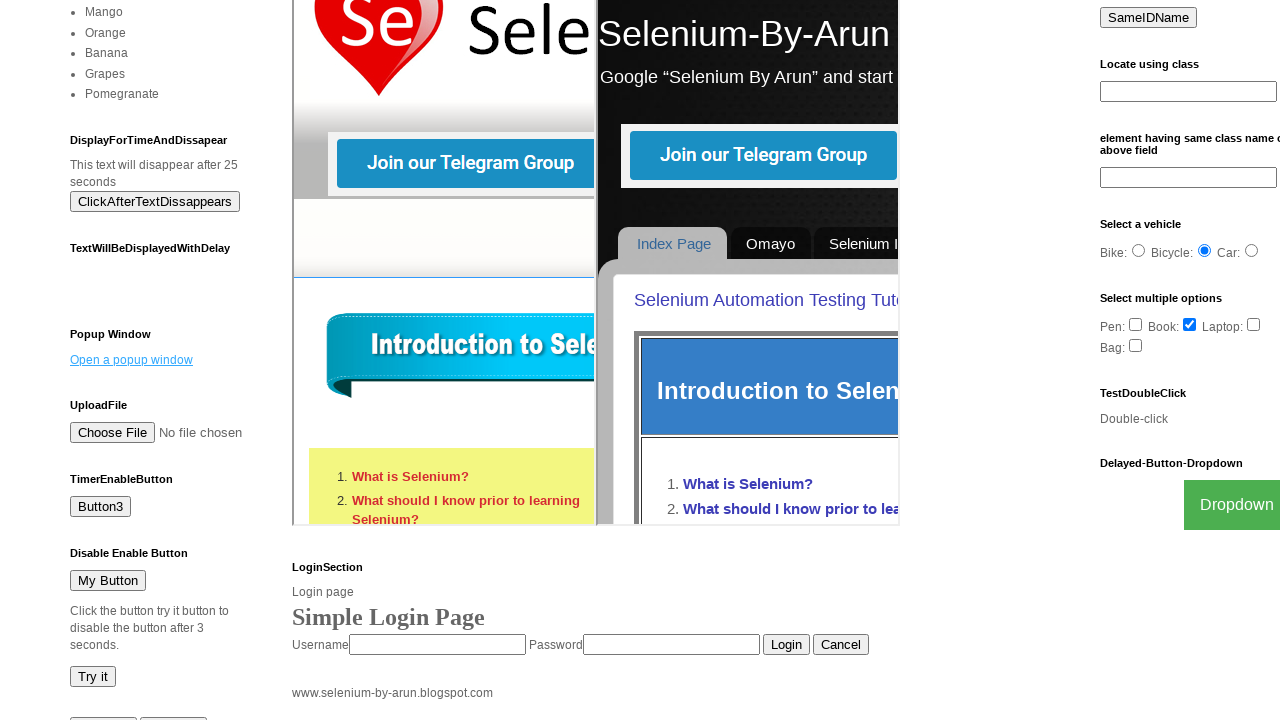

Popup window finished loading
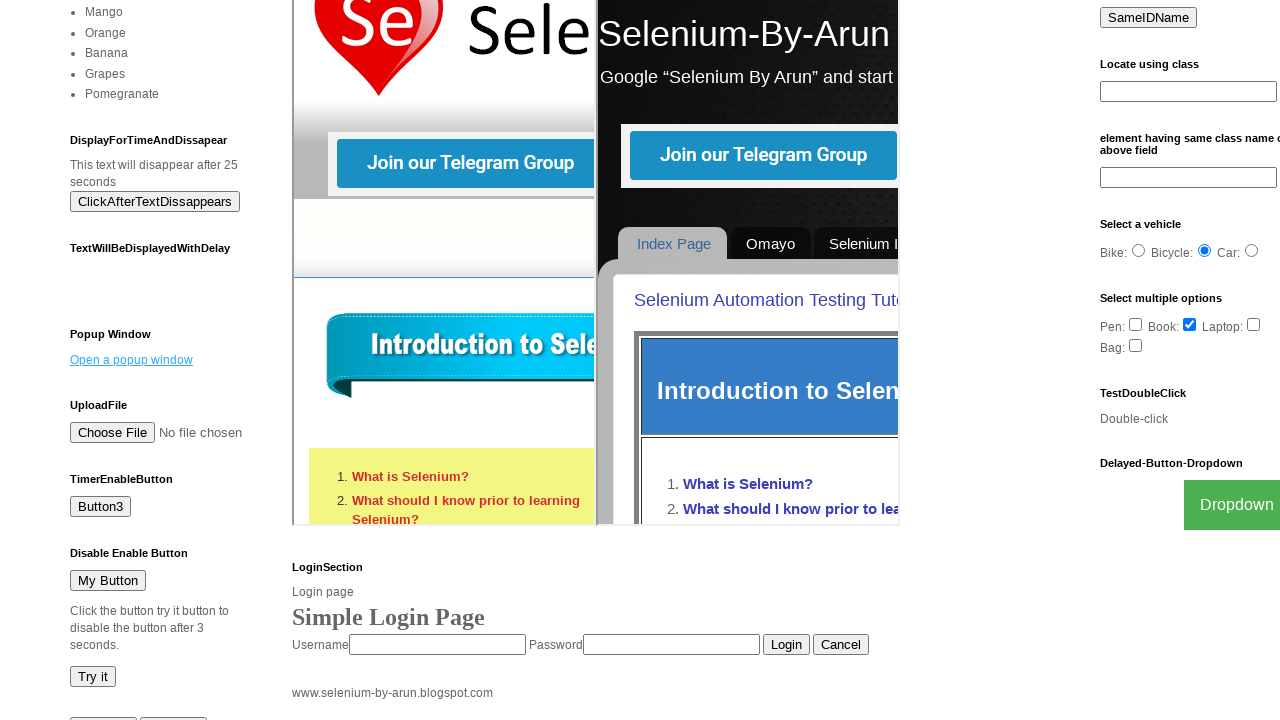

Closed the child popup window
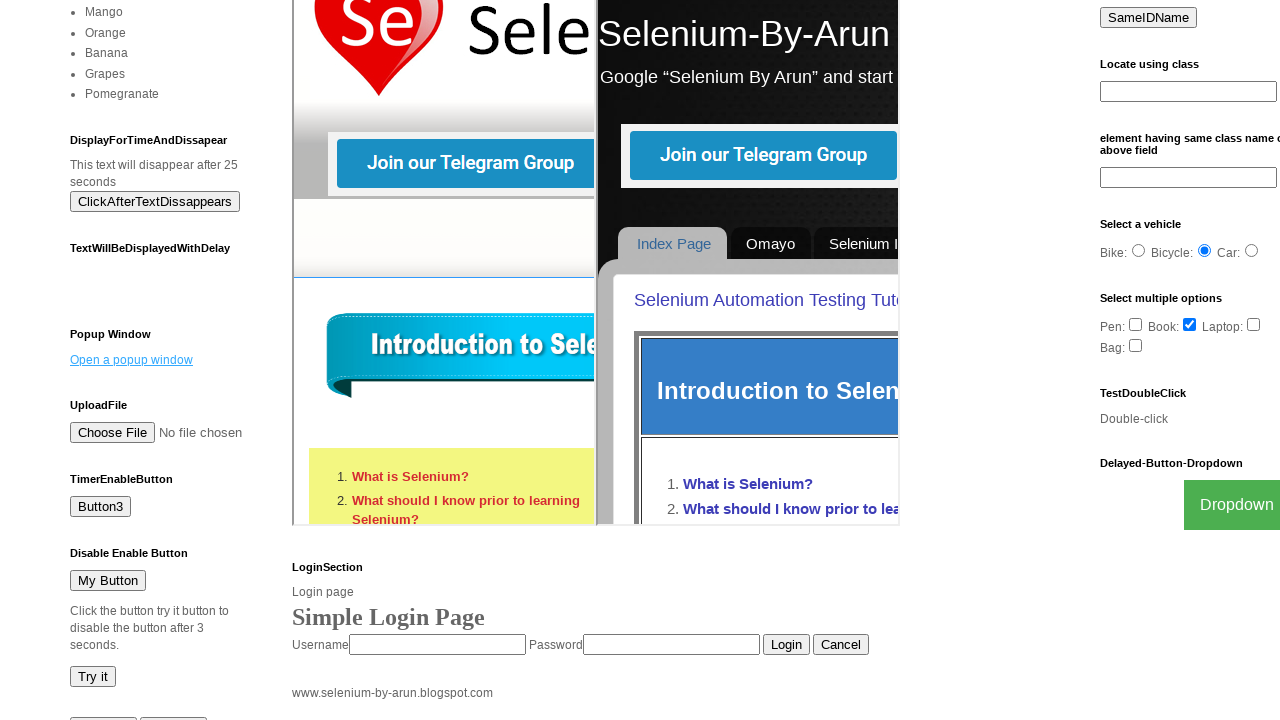

Verified main window is still accessible and responsive
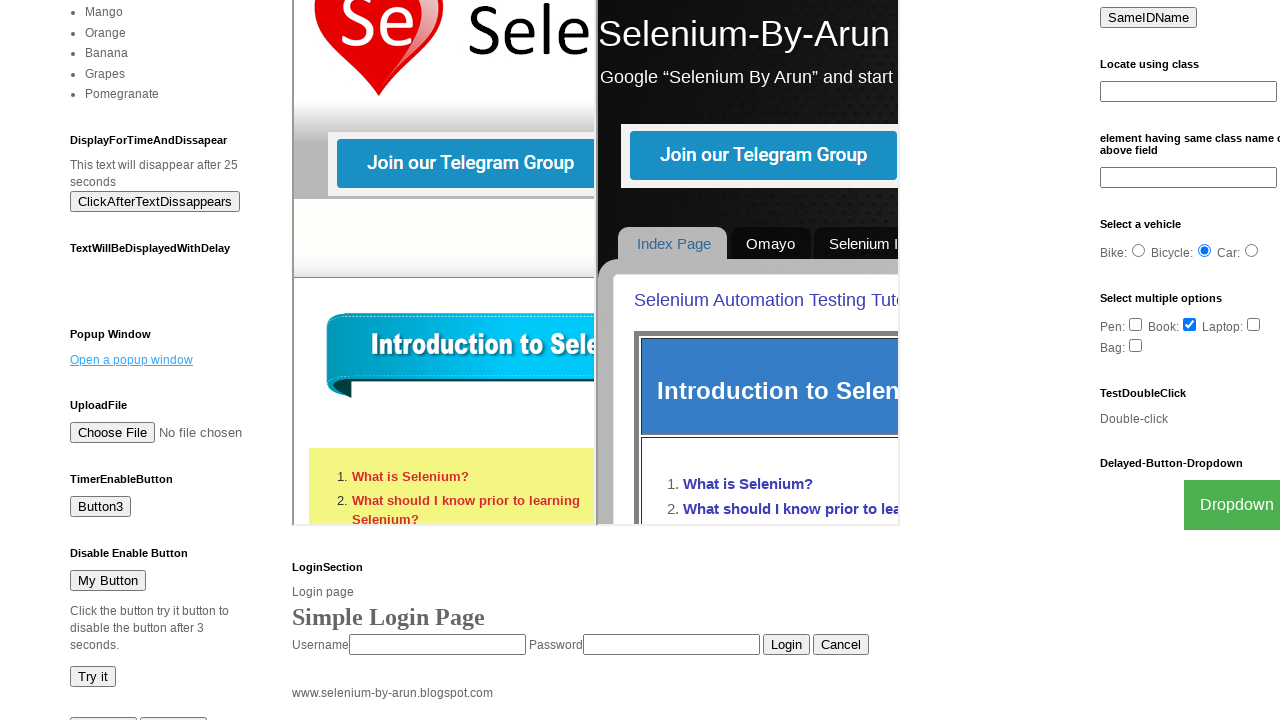

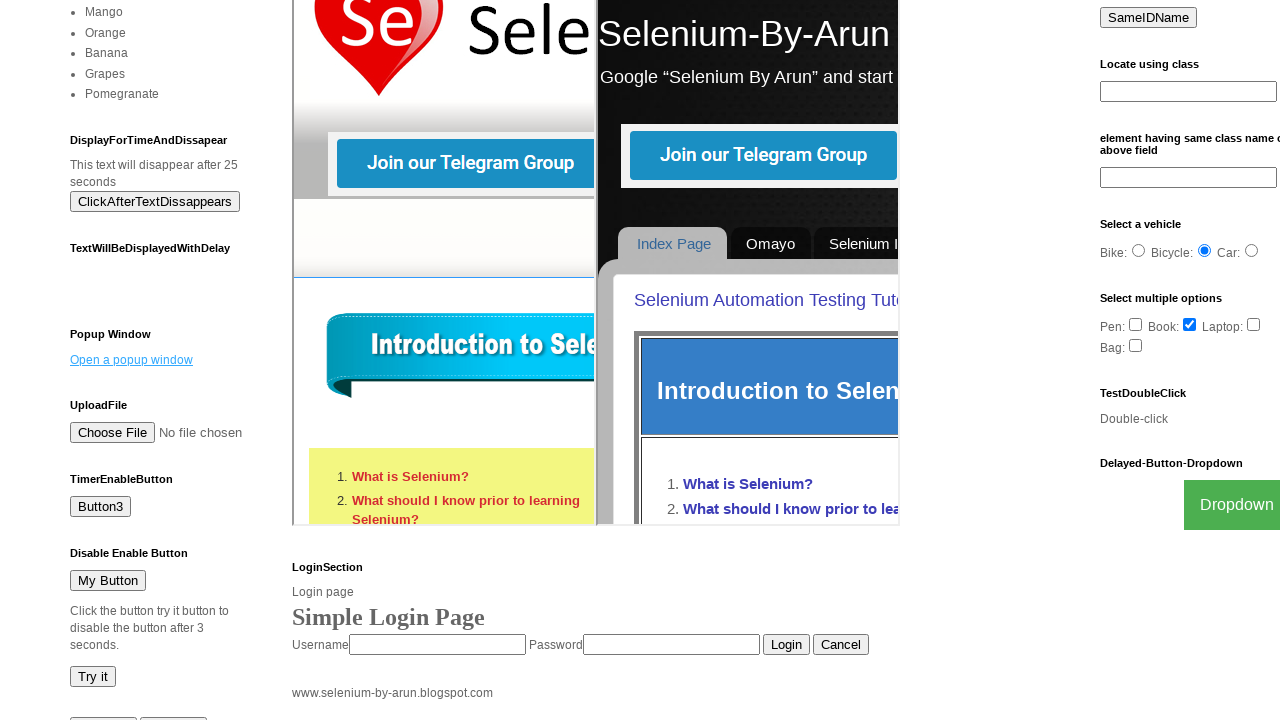